Tests a single input field by entering a message, clicking a button to display it, and verifying the message appears correctly

Starting URL: https://www.lambdatest.com/selenium-playground/simple-form-demo

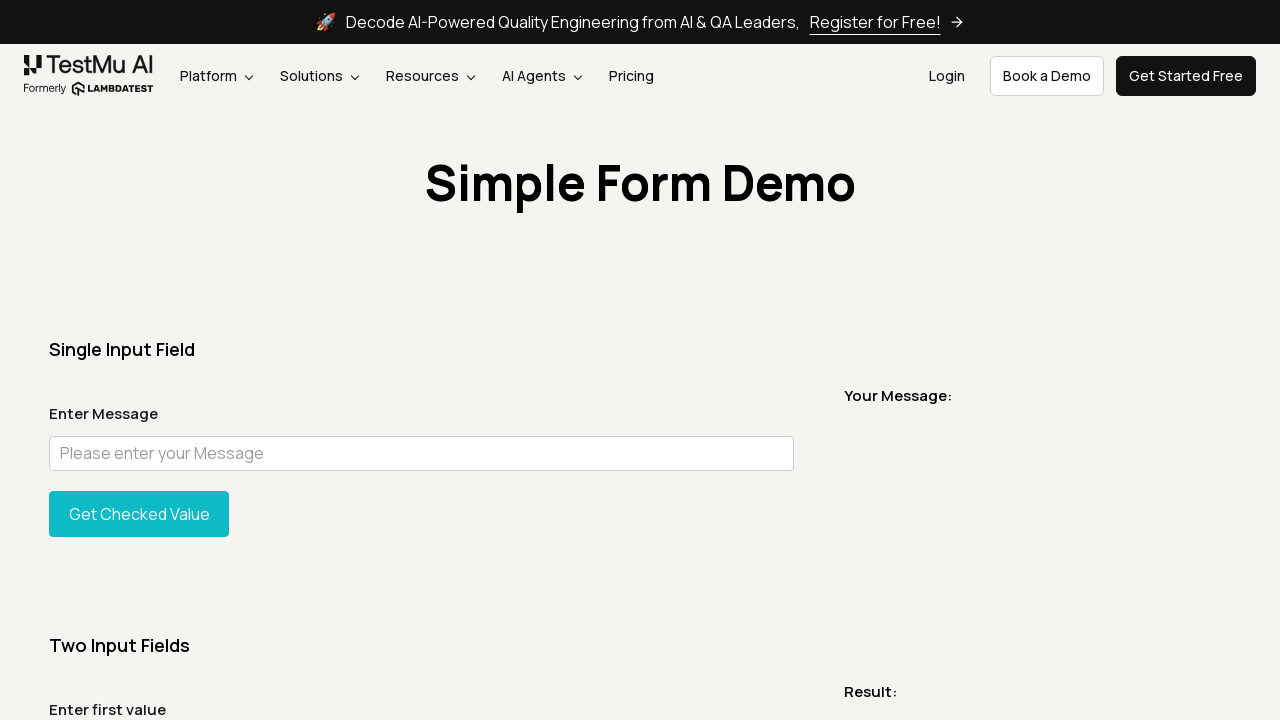

Set viewport size to 1500x1000
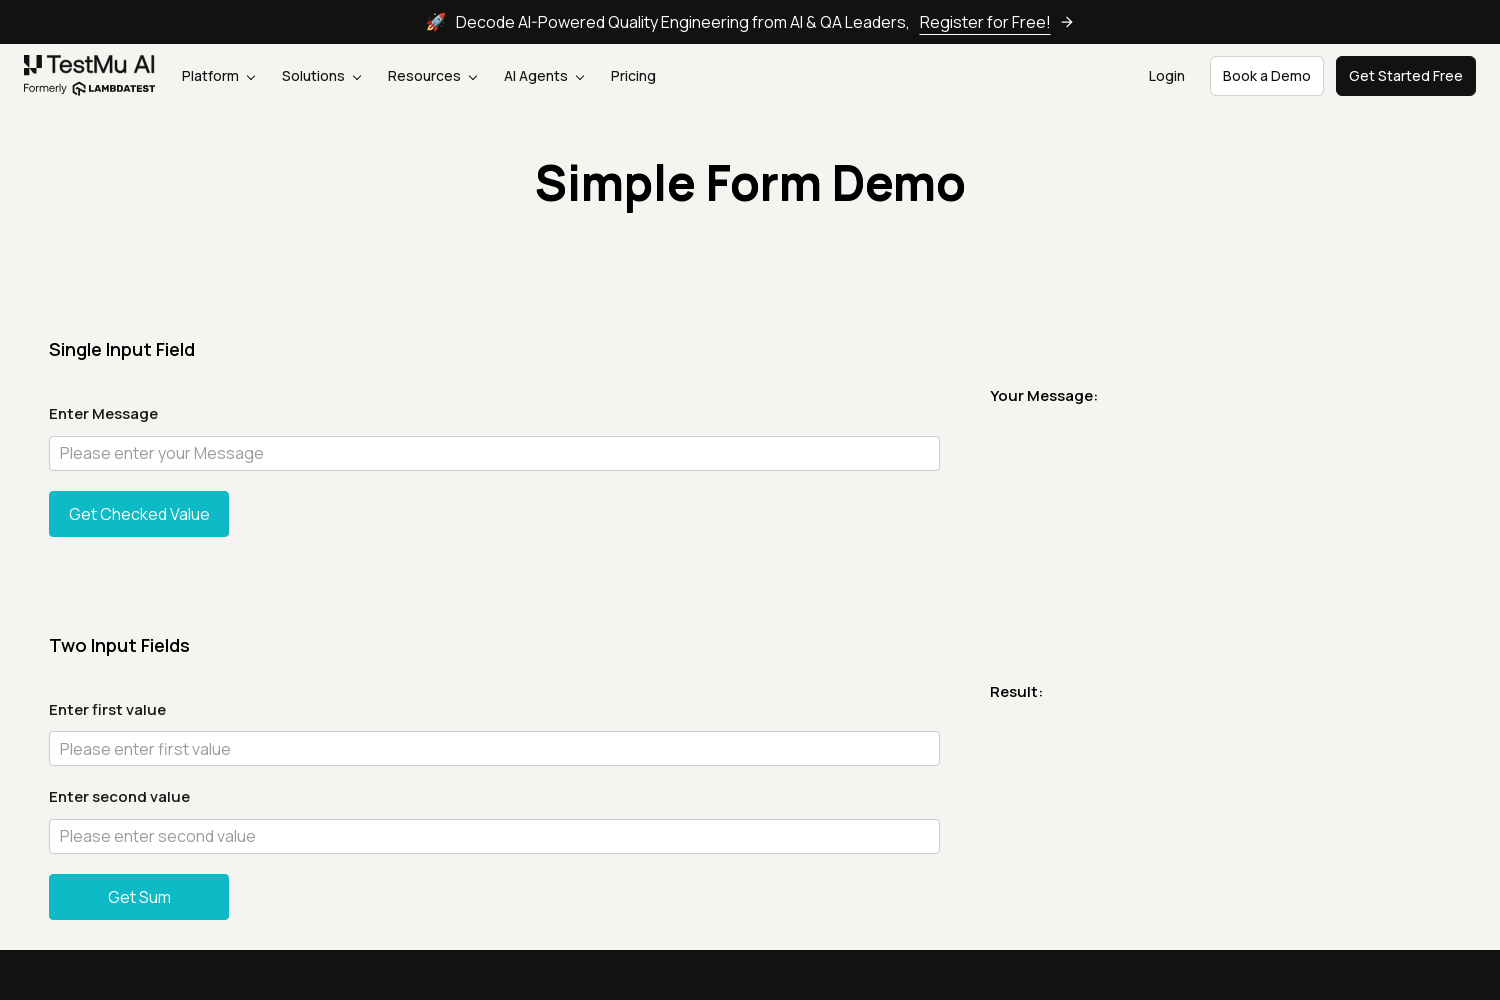

Entered 'Wassup' in the single input field on input#user-message
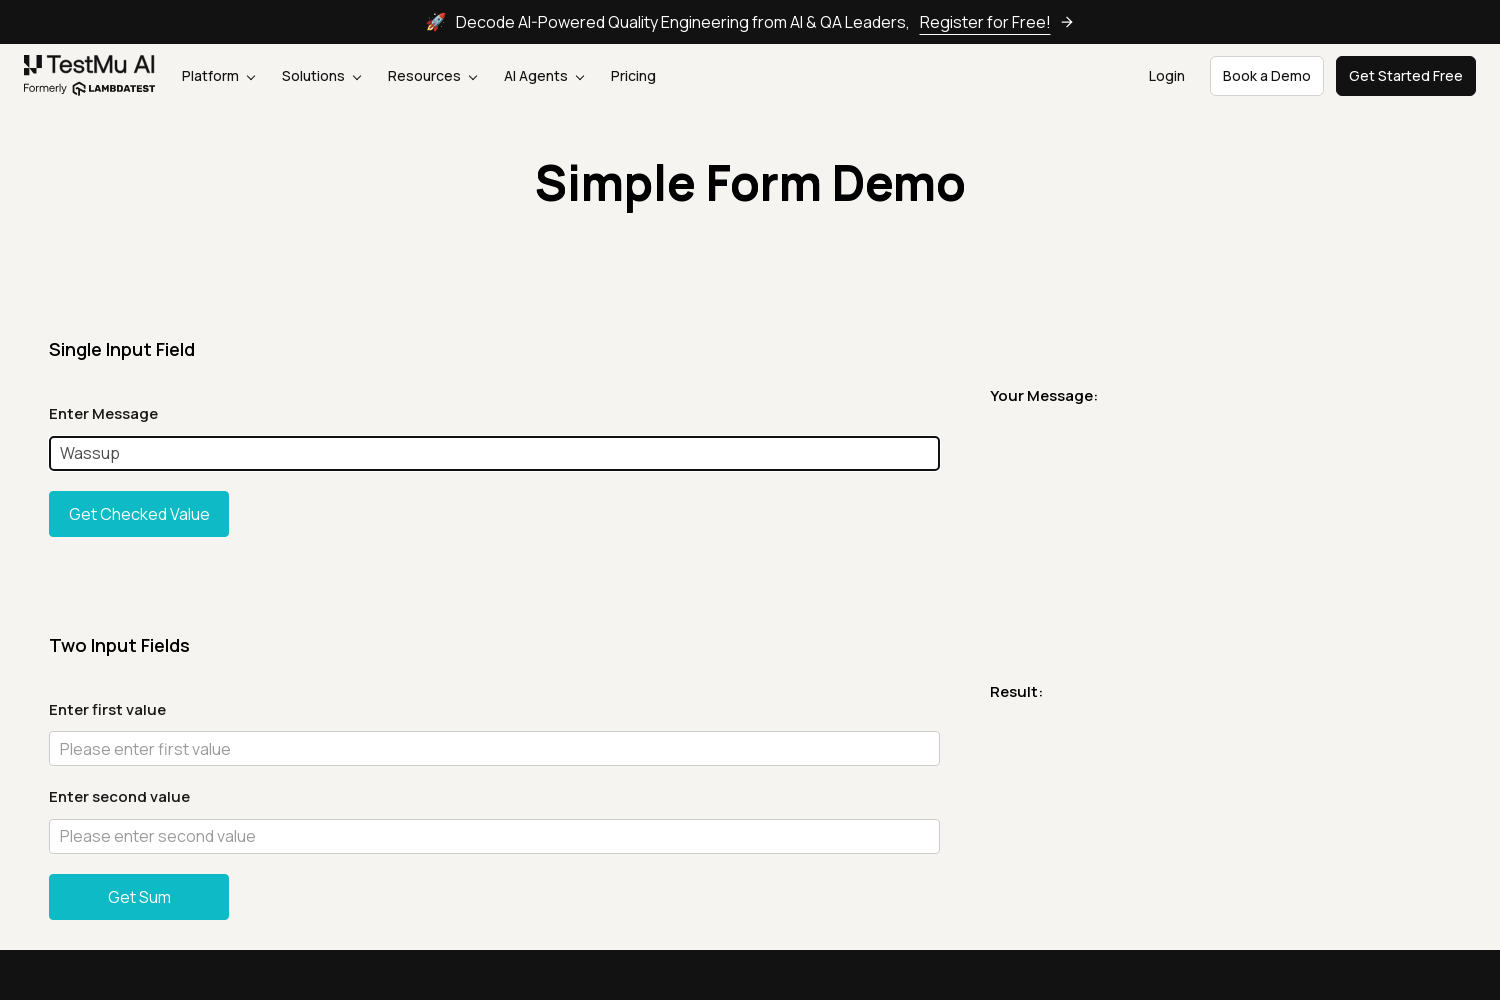

Clicked the 'Get Checked value' button at (139, 514) on button#showInput
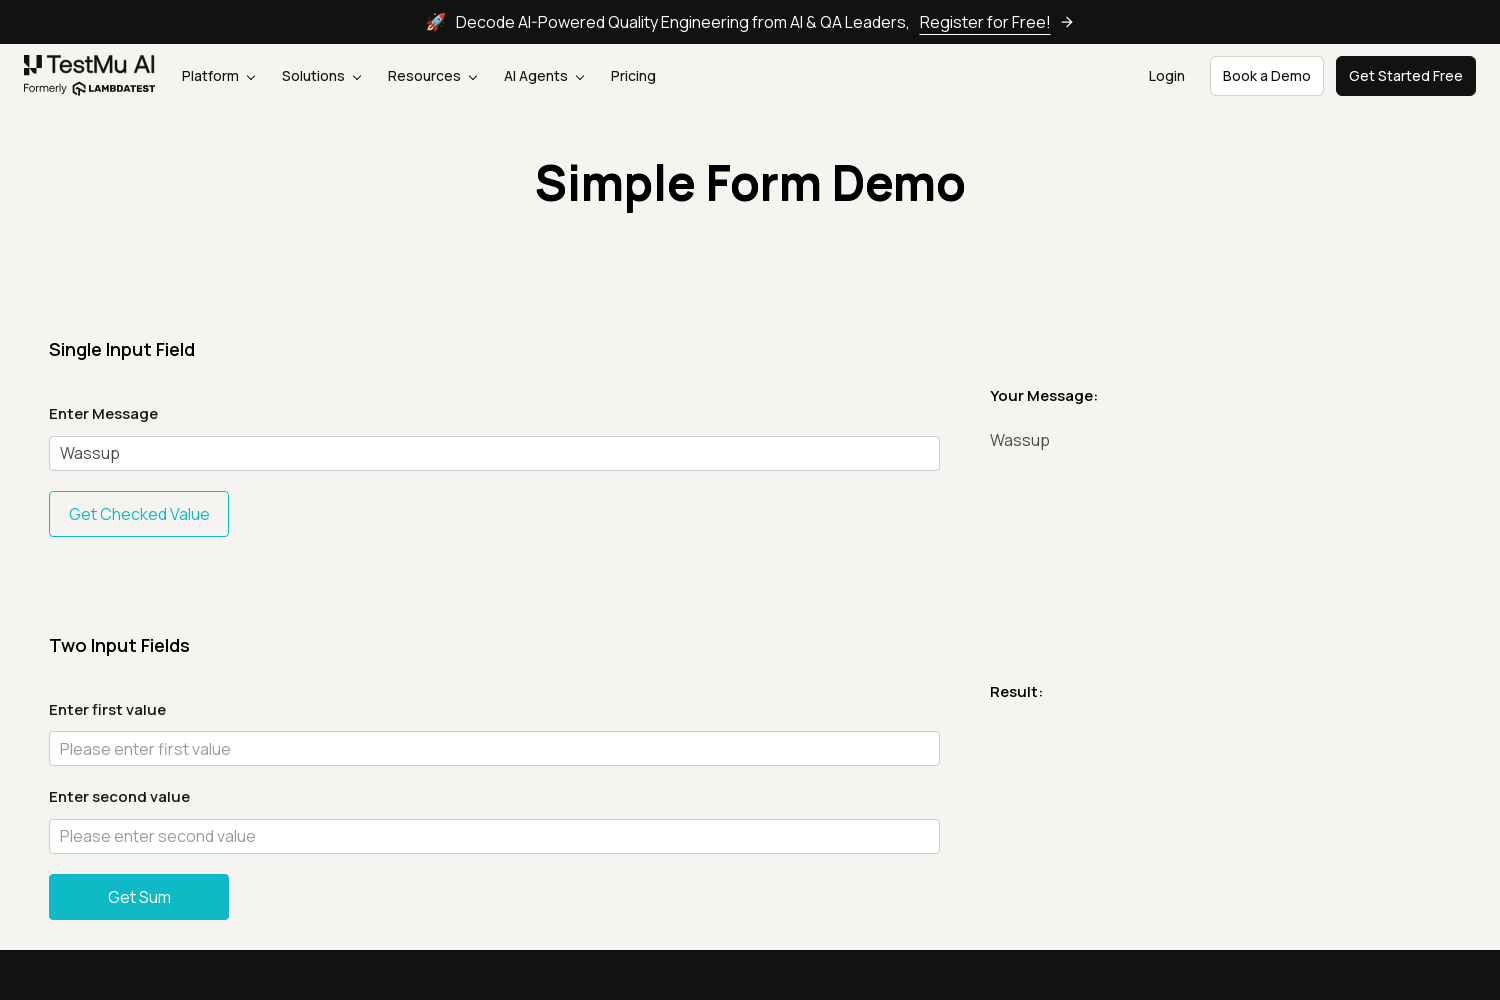

Message element appeared on the page
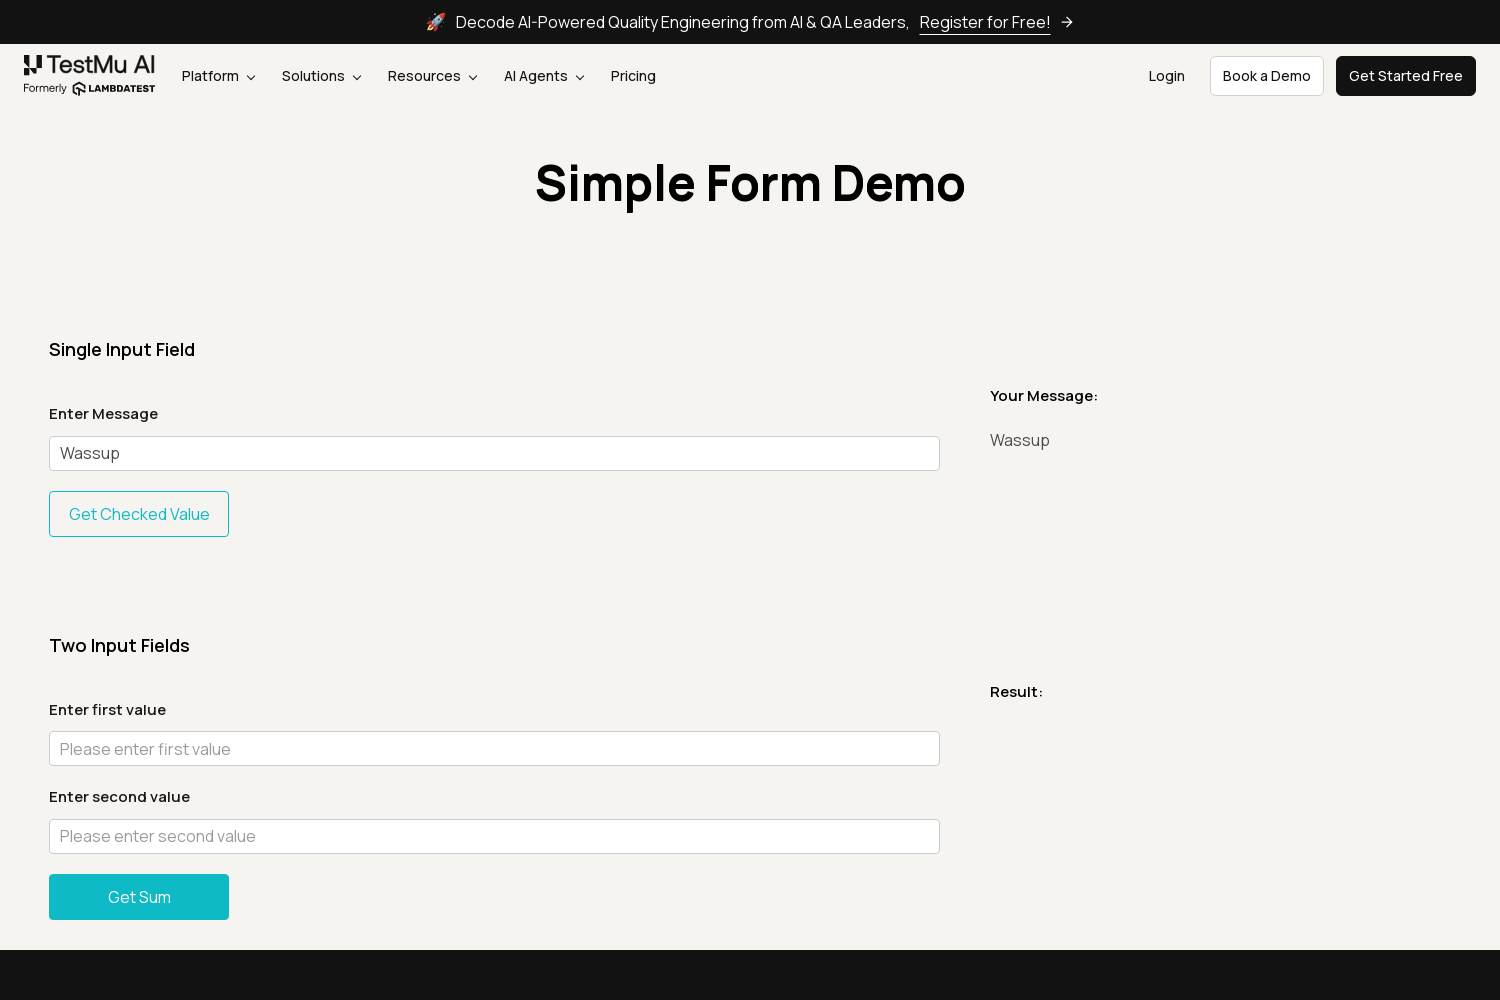

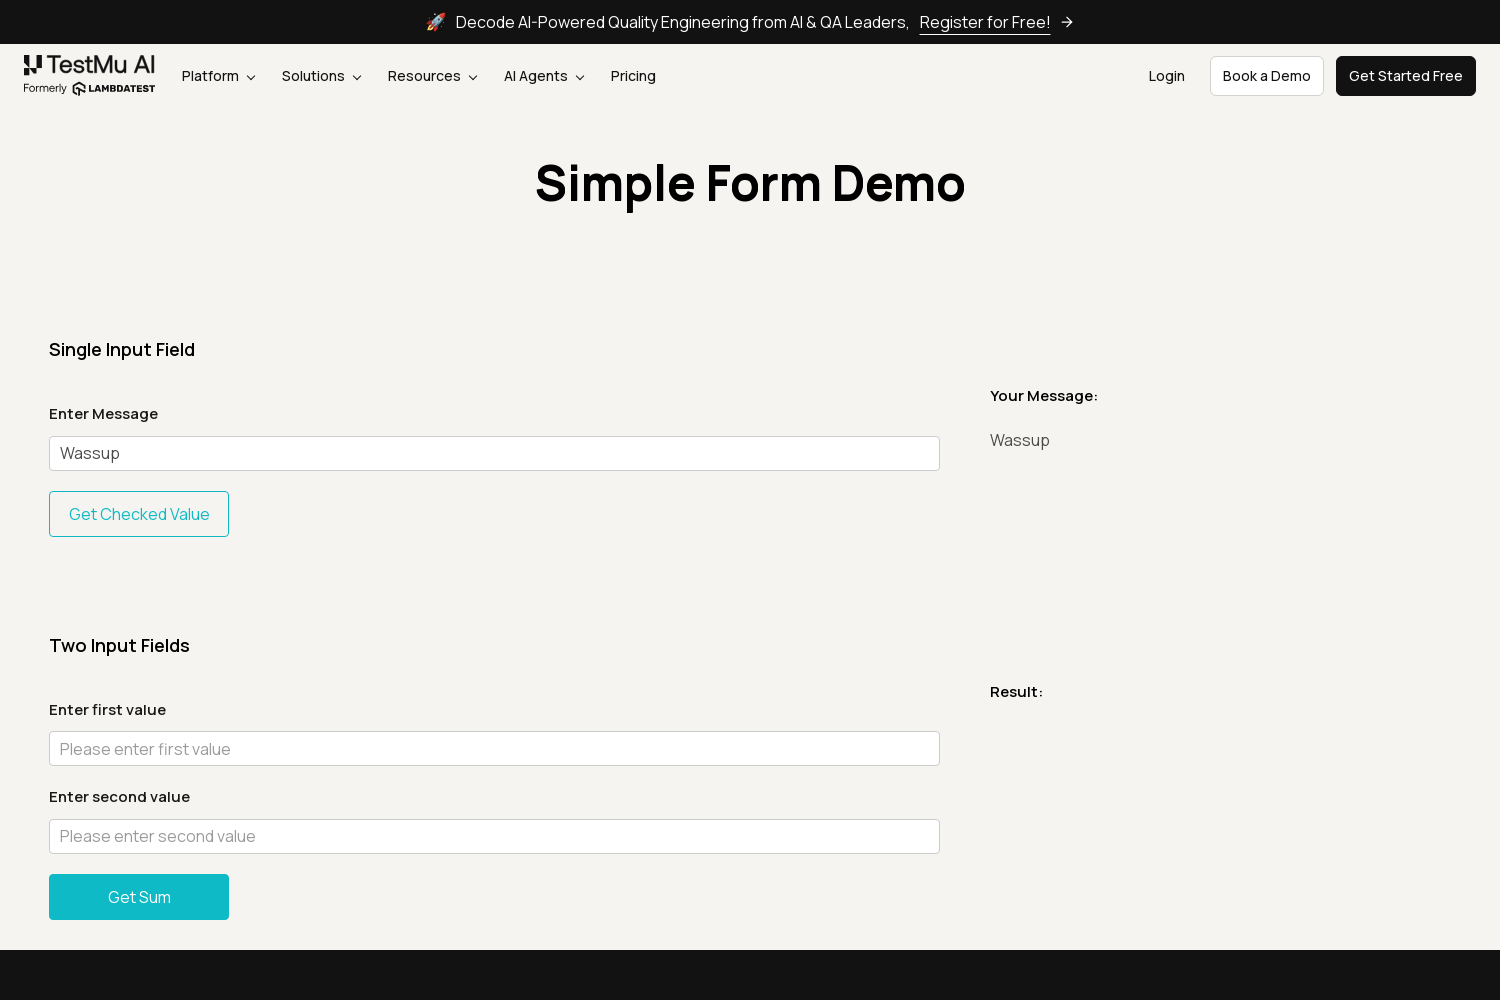